Tests the add-to-cart functionality on BrowserStack demo e-commerce site by clicking the add to cart button for a product and verifying it appears in the cart.

Starting URL: https://bstackdemo.com/

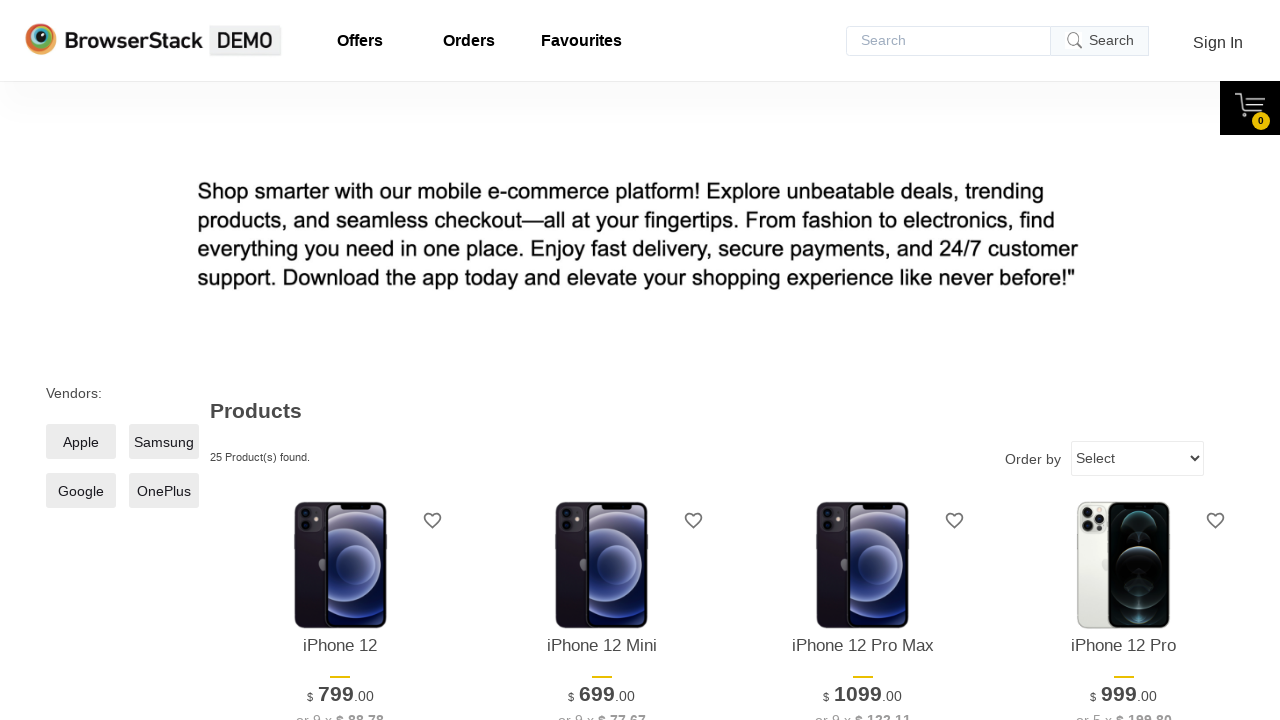

Waited for page to load with correct title 'StackDemo'
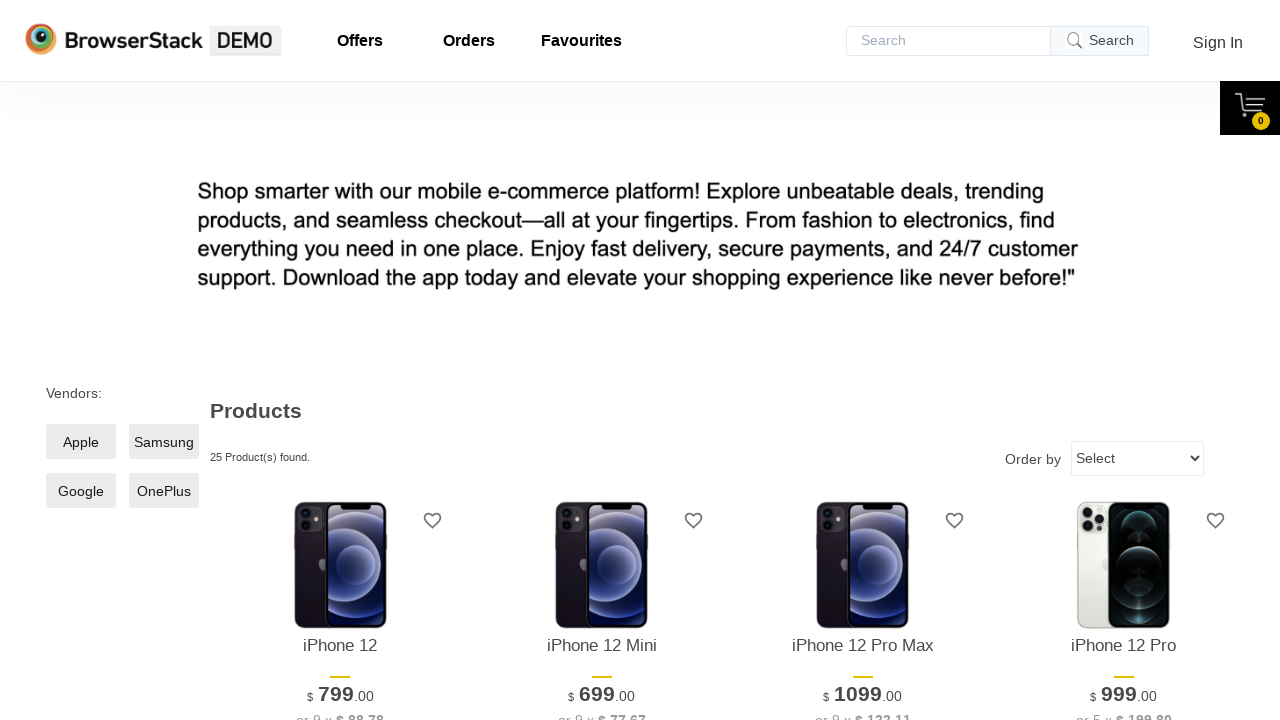

Retrieved product name from first product
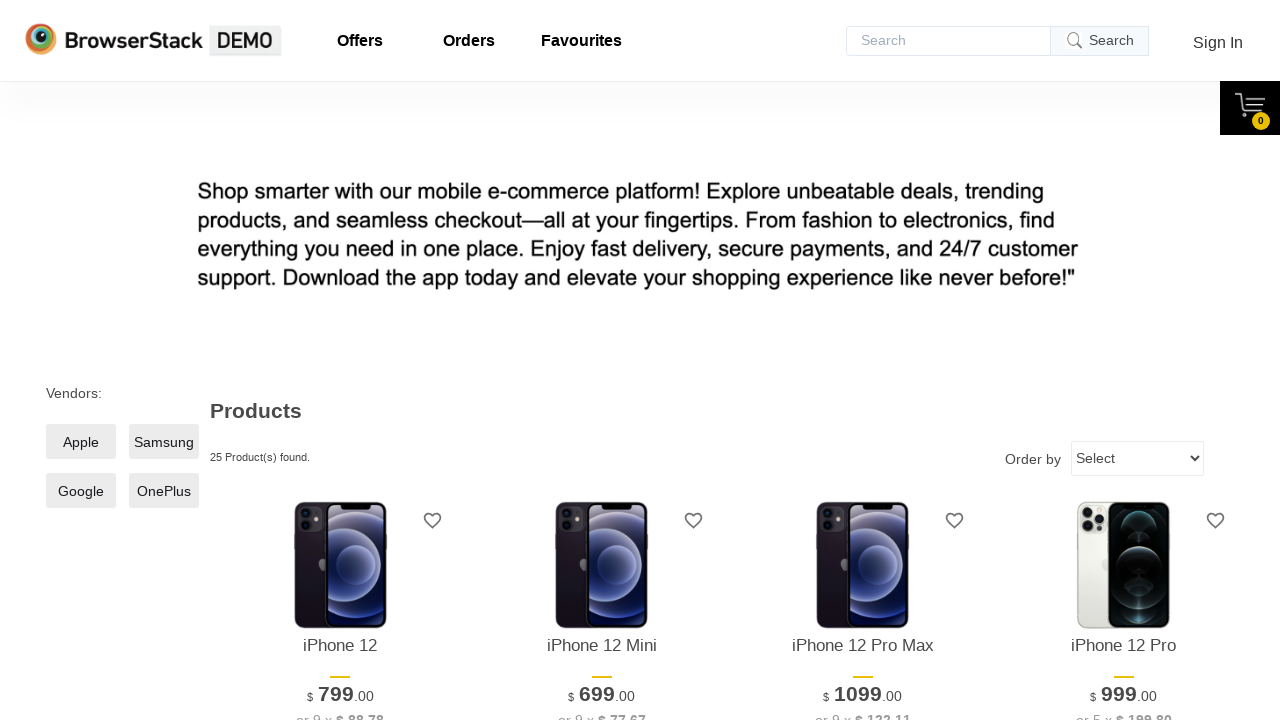

Clicked add to cart button for first product at (340, 361) on xpath=//*[@id='1']/div[4]
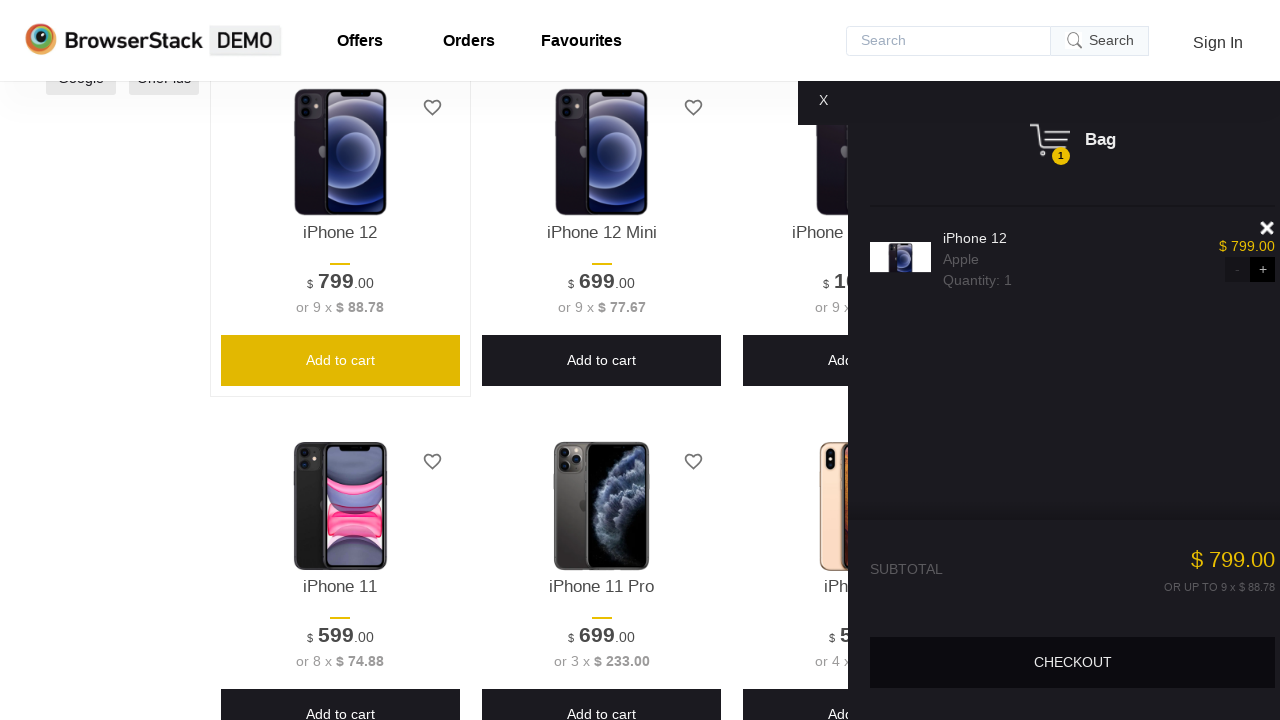

Cart panel appeared
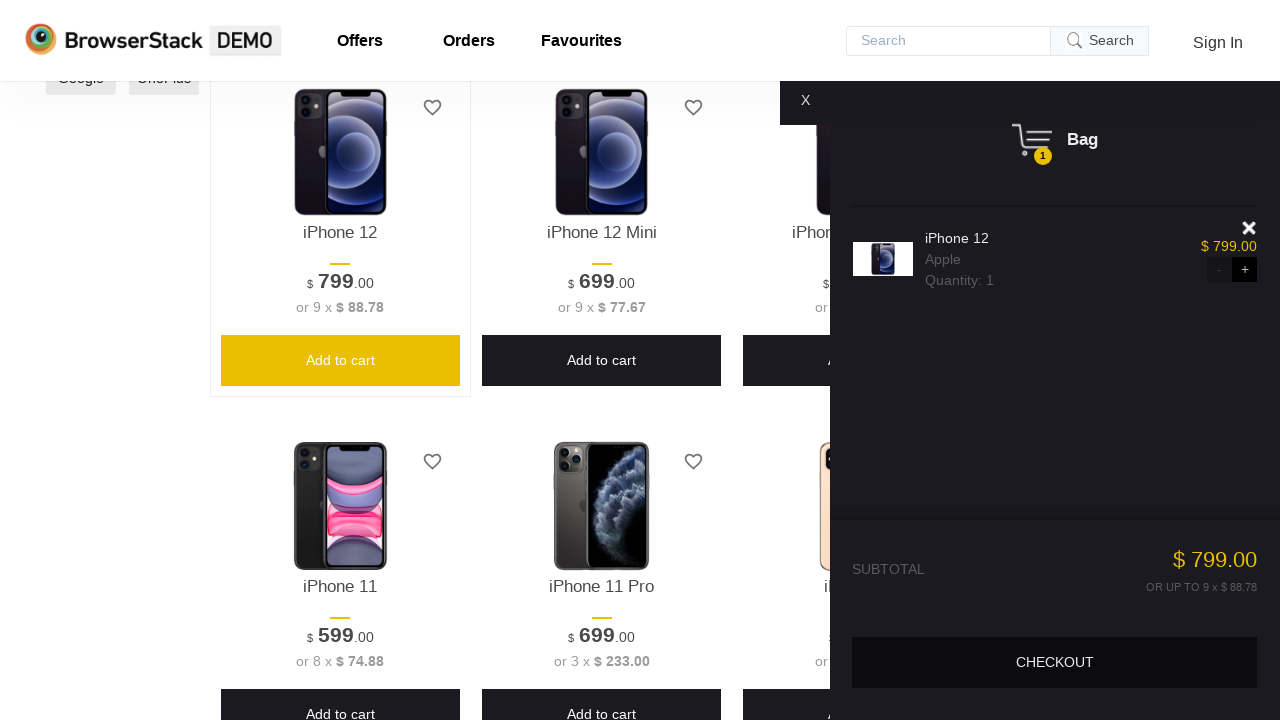

Retrieved product name from cart
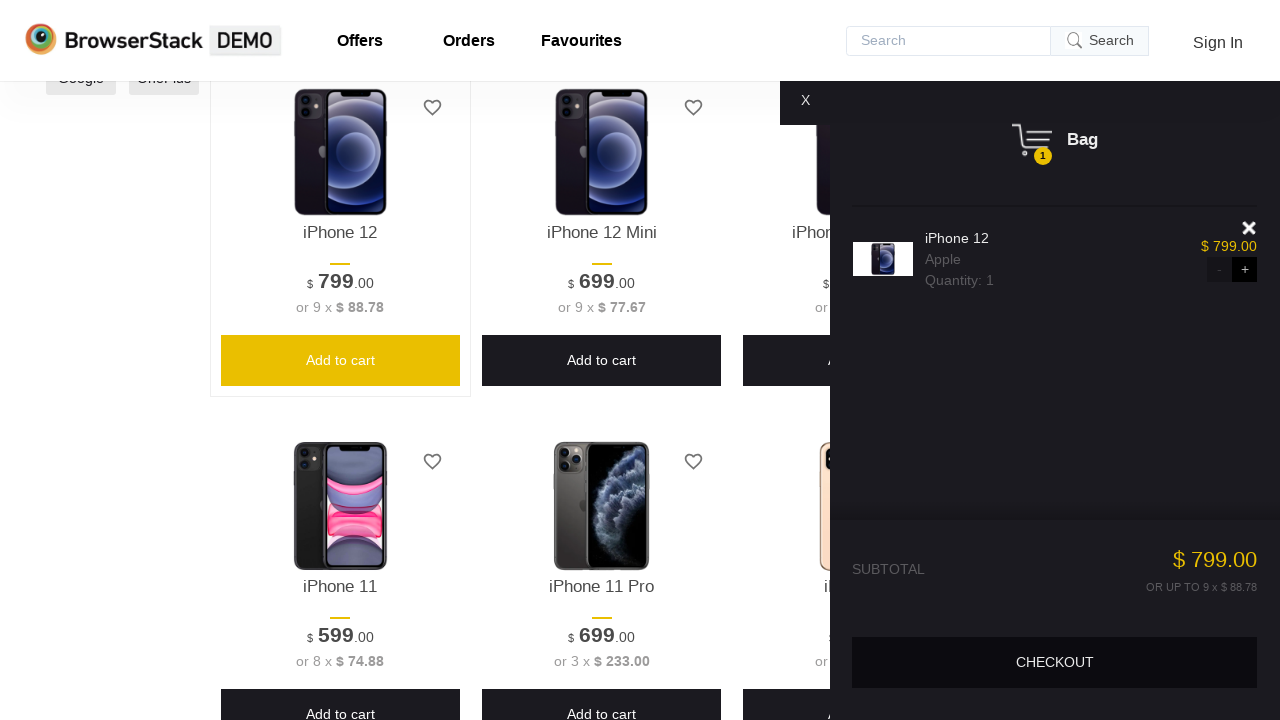

Verified that product in cart matches the product that was added
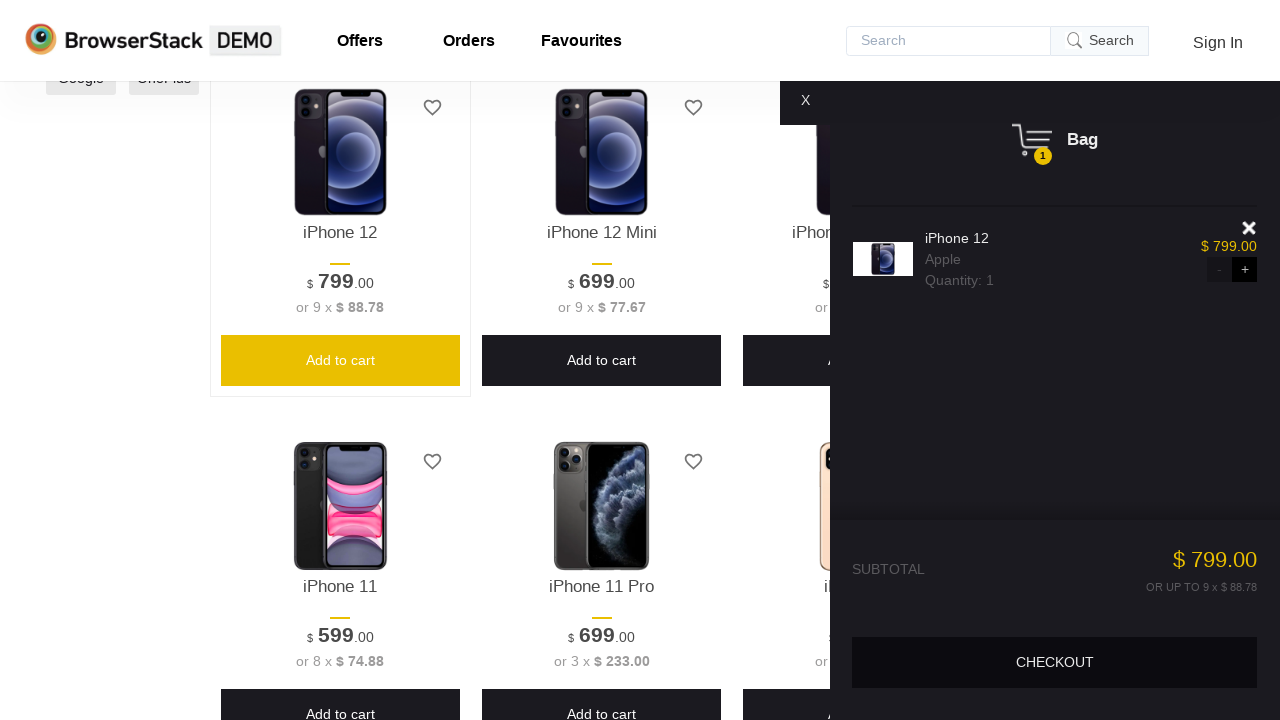

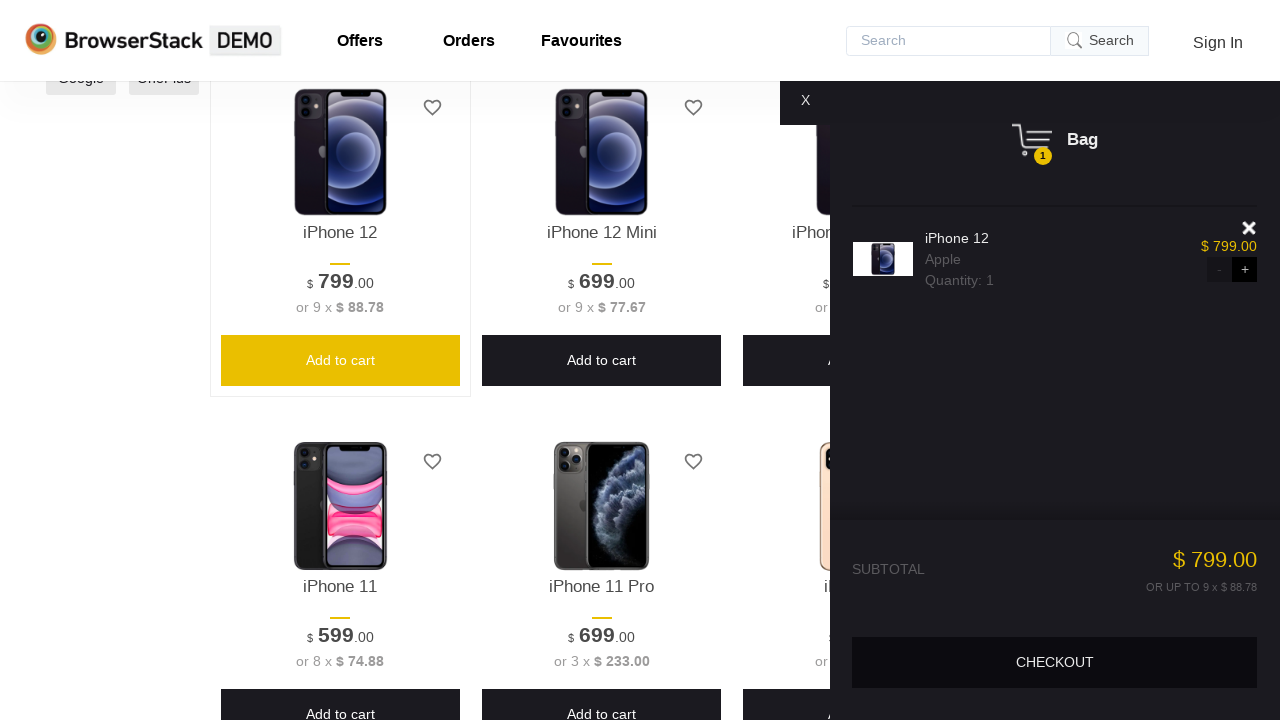